Tests editing a todo item by double-clicking and changing the text

Starting URL: https://demo.playwright.dev/todomvc

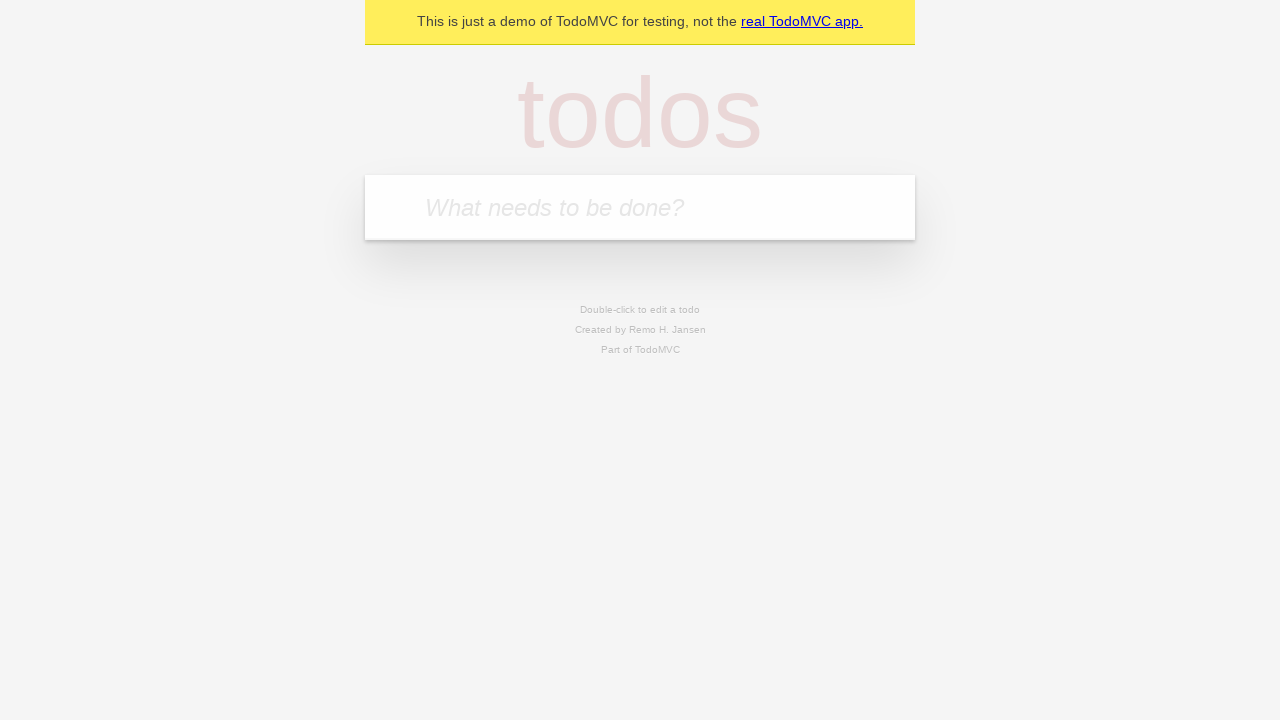

Filled todo input with 'buy some cheese' on internal:attr=[placeholder="What needs to be done?"i]
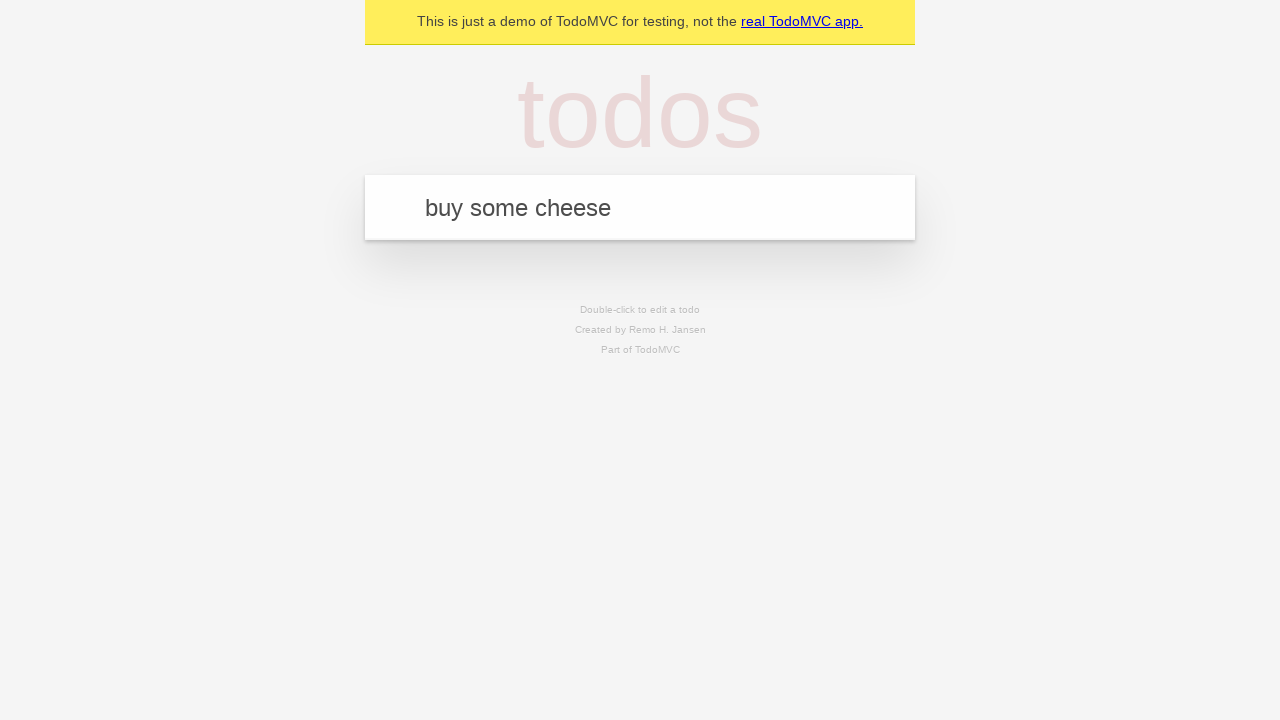

Pressed Enter to create first todo on internal:attr=[placeholder="What needs to be done?"i]
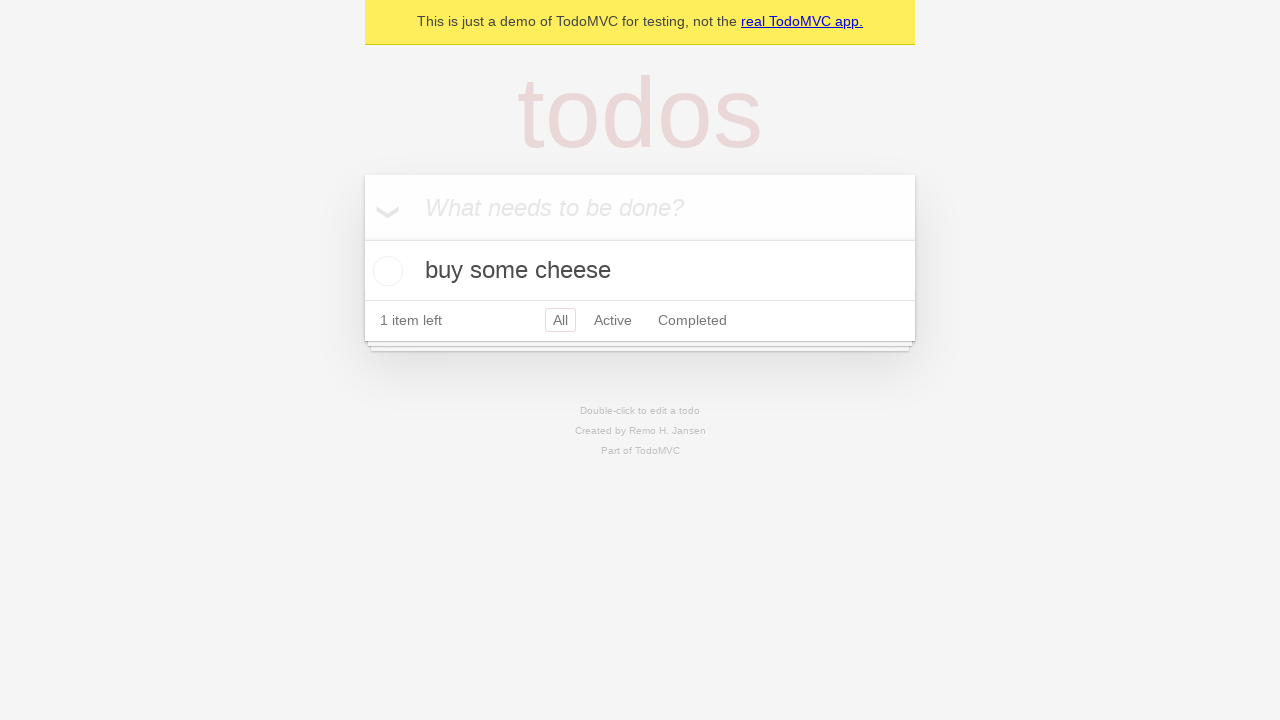

Filled todo input with 'feed the cat' on internal:attr=[placeholder="What needs to be done?"i]
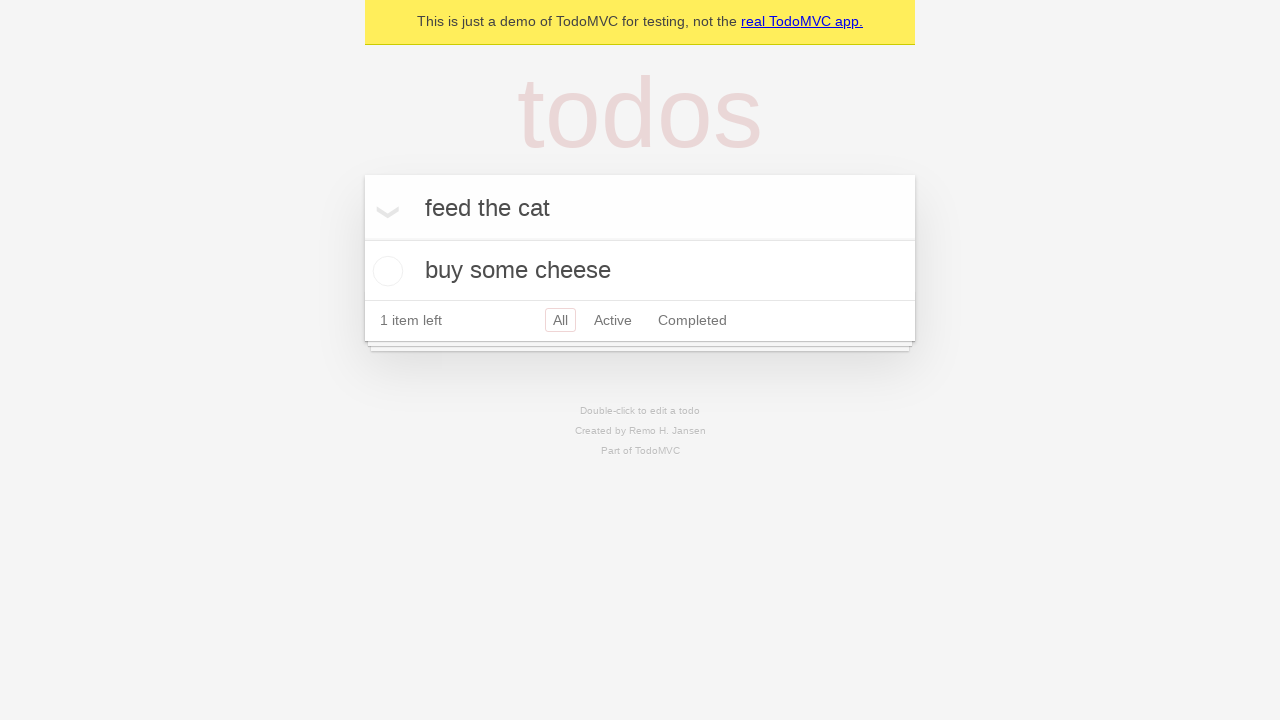

Pressed Enter to create second todo on internal:attr=[placeholder="What needs to be done?"i]
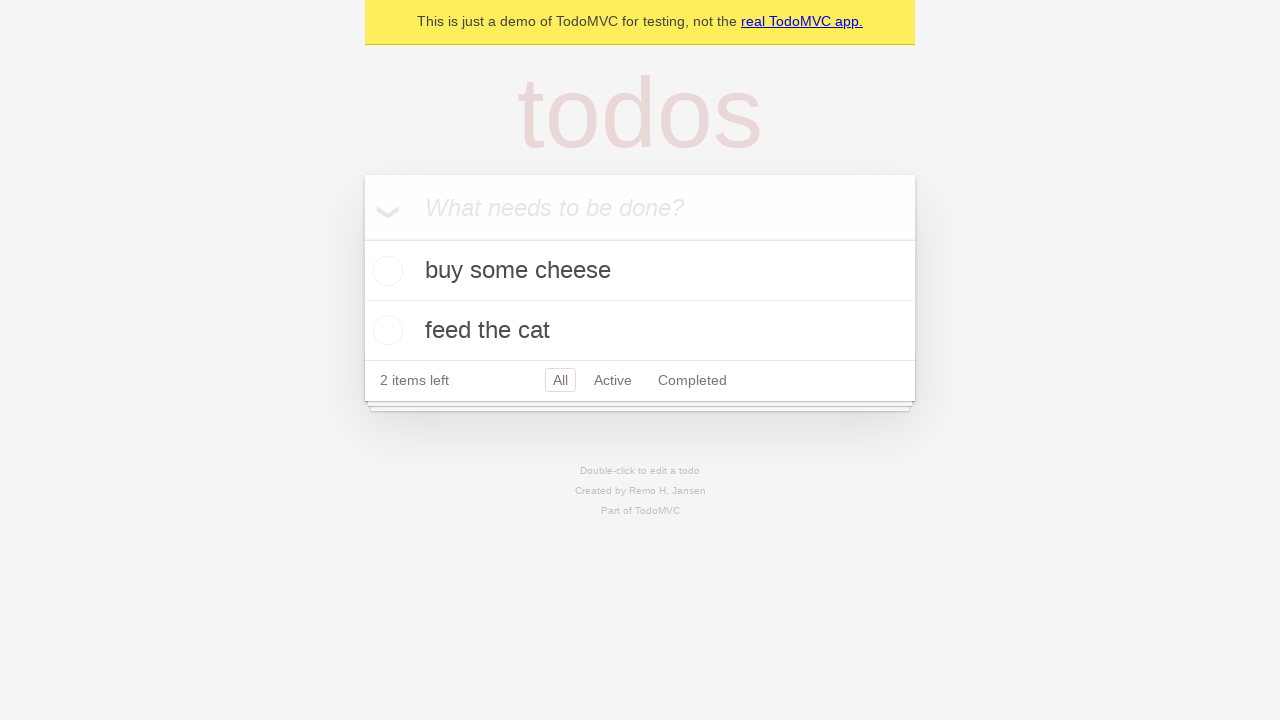

Filled todo input with 'book a doctors appointment' on internal:attr=[placeholder="What needs to be done?"i]
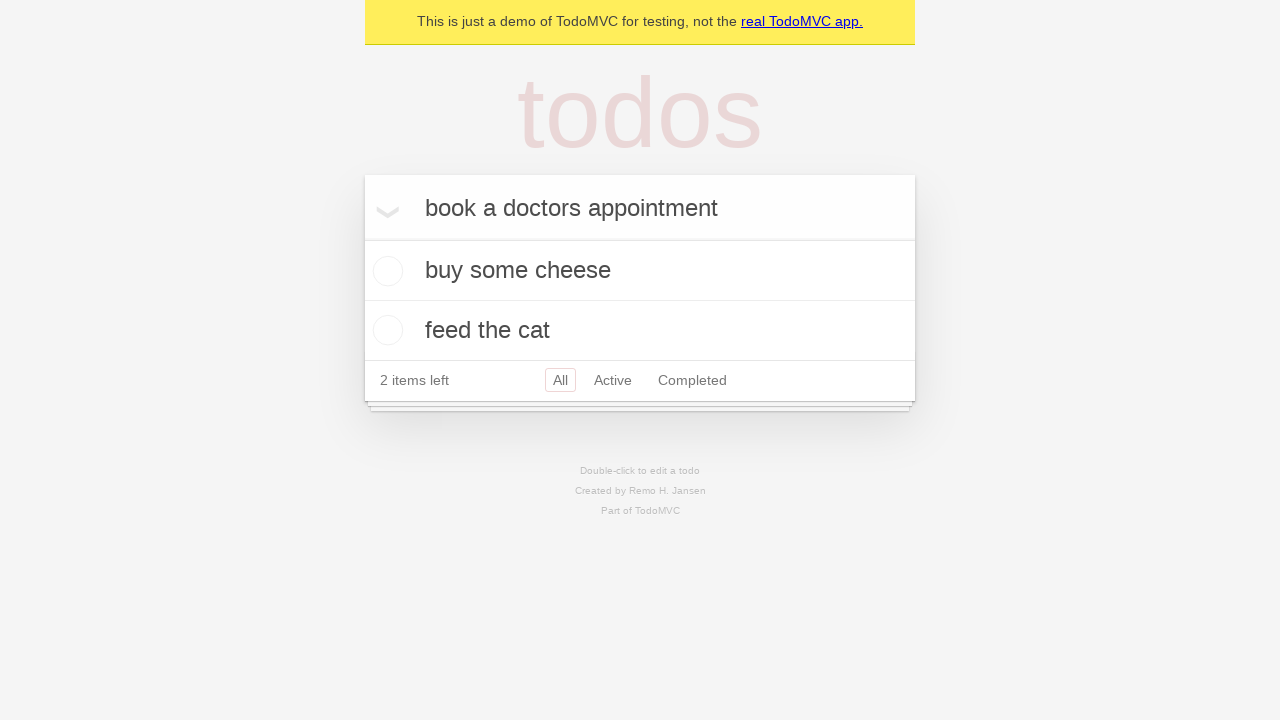

Pressed Enter to create third todo on internal:attr=[placeholder="What needs to be done?"i]
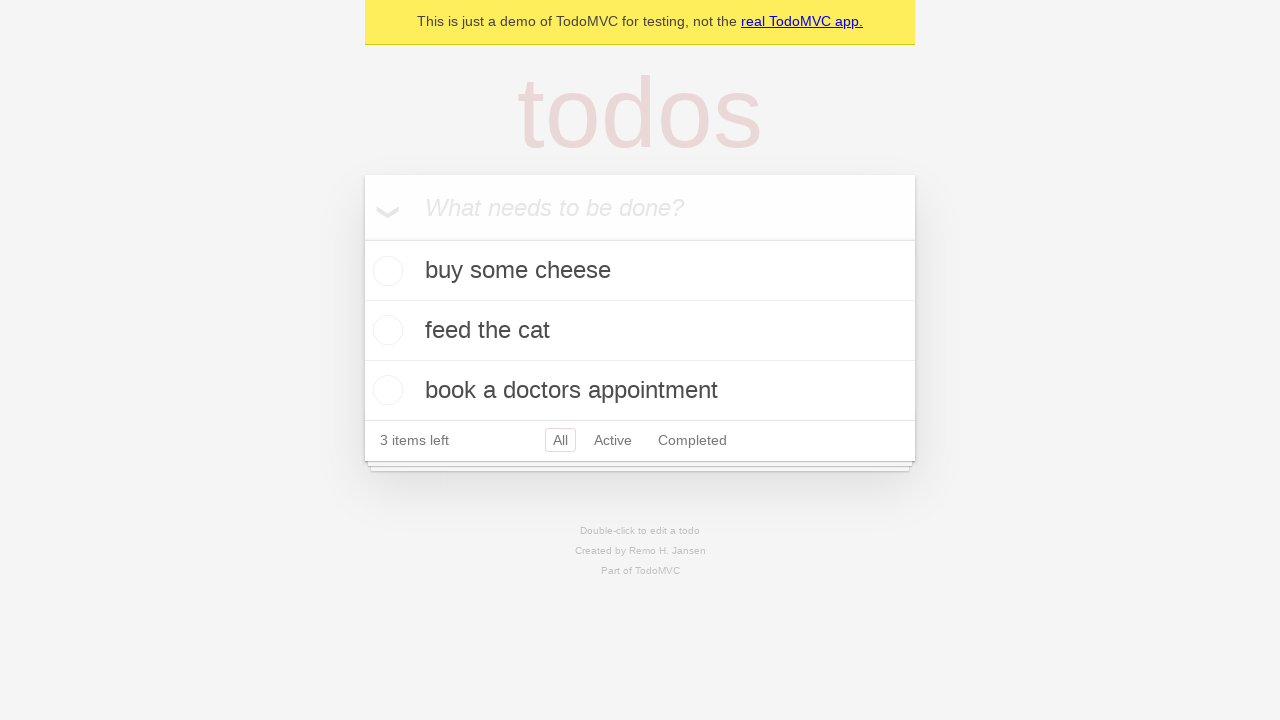

Double-clicked second todo item to enter edit mode at (640, 331) on internal:testid=[data-testid="todo-item"s] >> nth=1
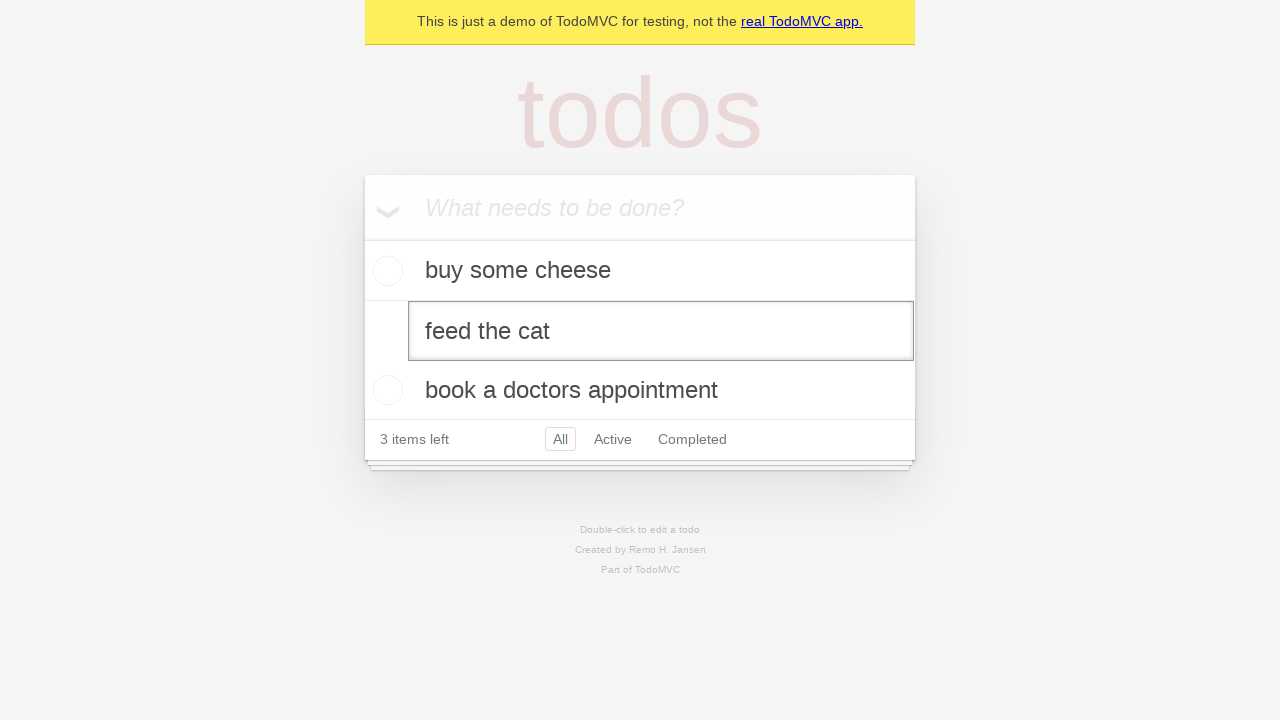

Changed todo text to 'buy some sausages' on internal:testid=[data-testid="todo-item"s] >> nth=1 >> internal:role=textbox[nam
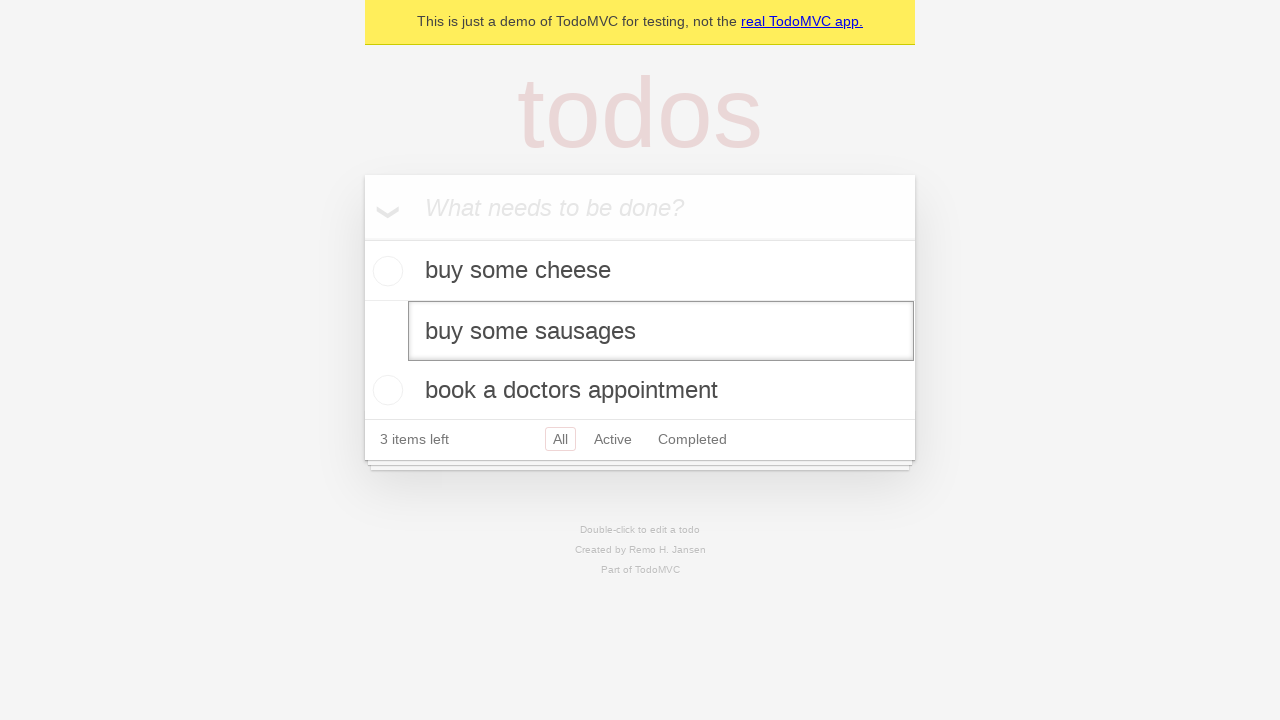

Pressed Enter to save edited todo on internal:testid=[data-testid="todo-item"s] >> nth=1 >> internal:role=textbox[nam
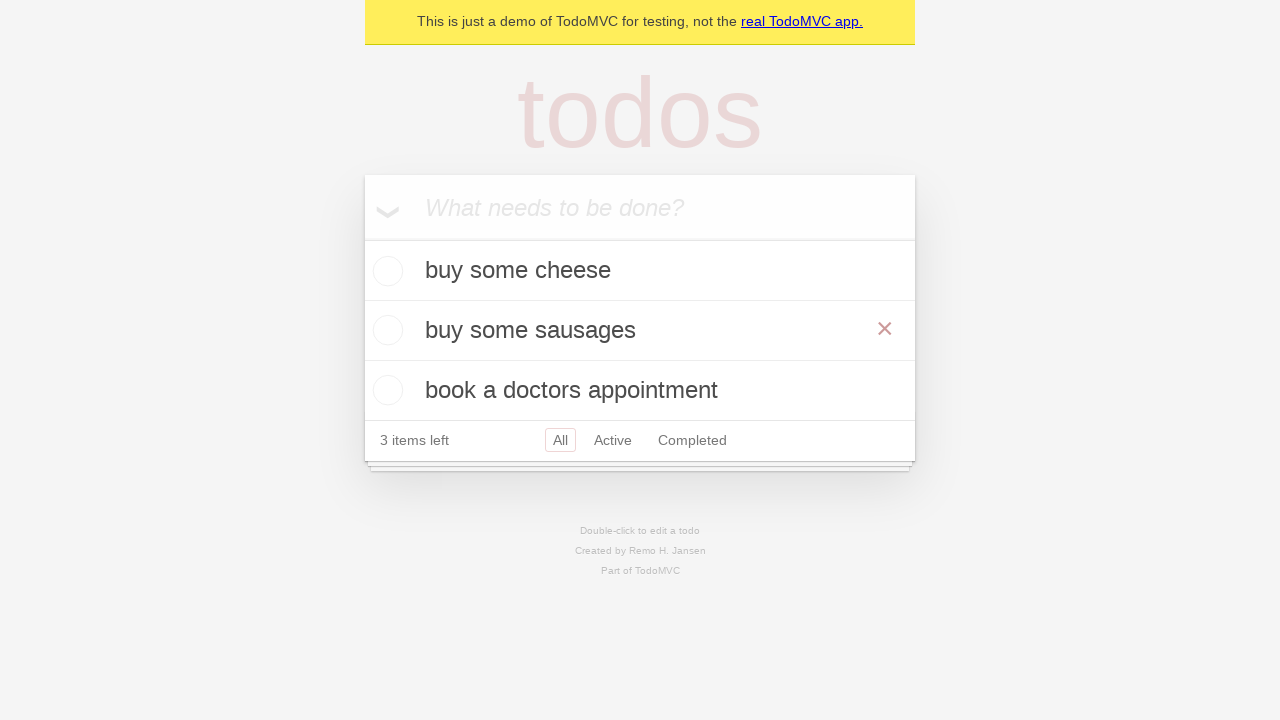

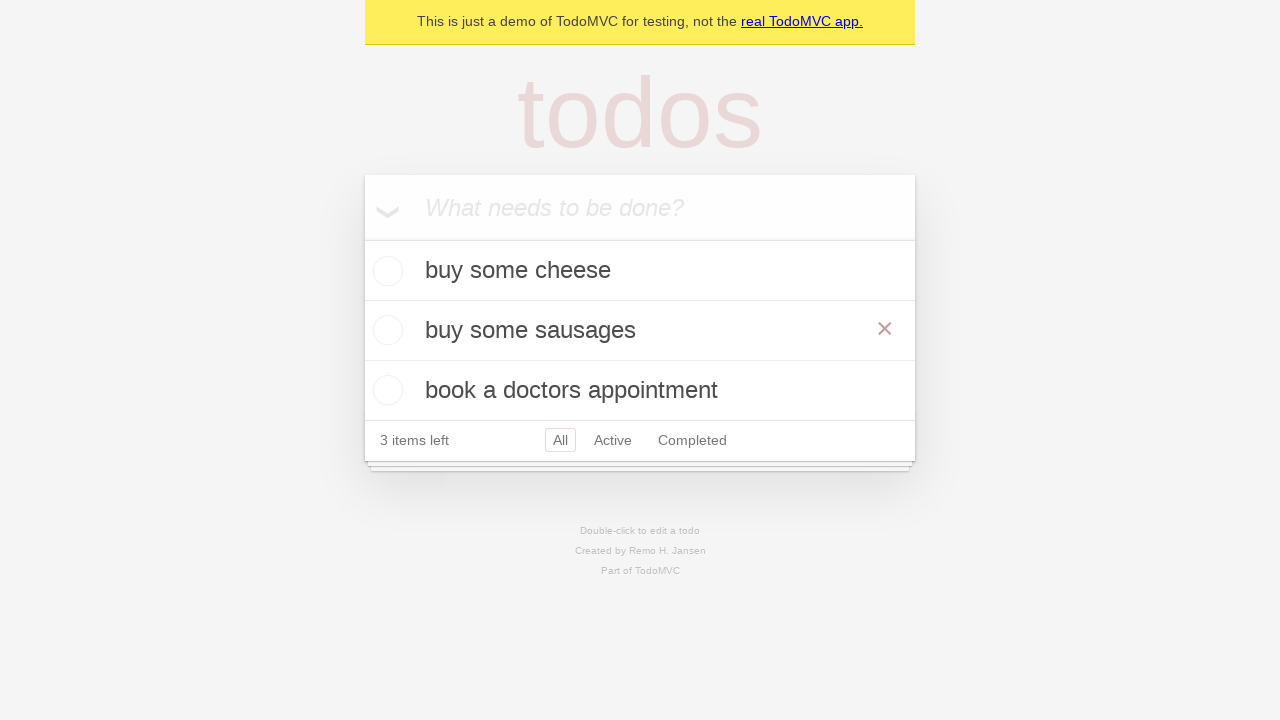